Tests alert confirmation dialog by accepting and dismissing confirmation alerts and verifying the result messages

Starting URL: https://training-support.net/webelements/alerts

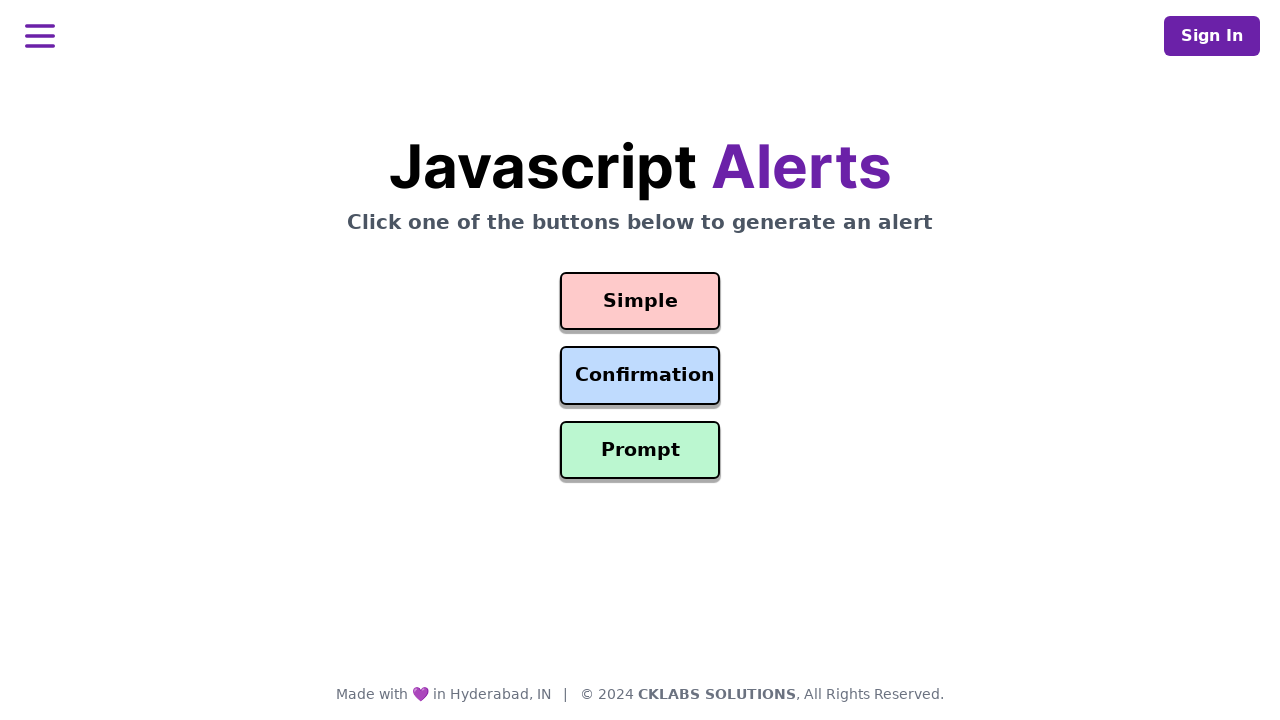

Clicked confirmation button to trigger alert at (640, 376) on #confirmation
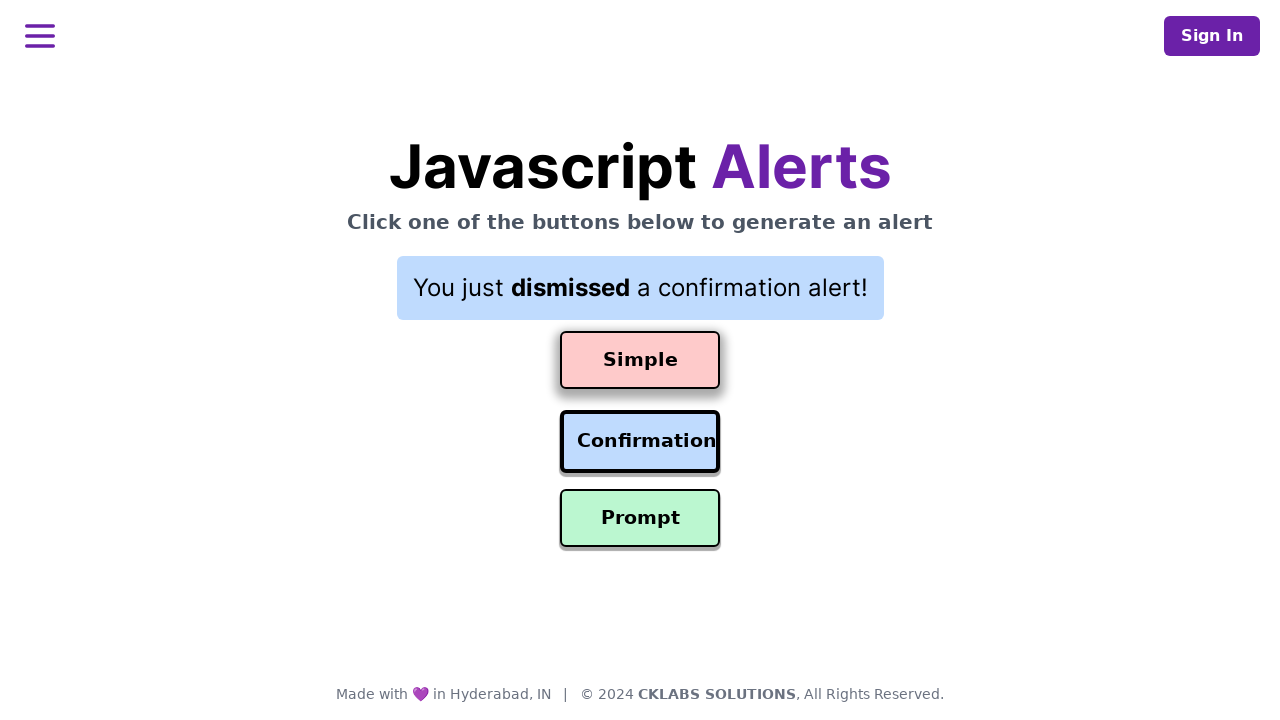

Set up dialog handler to accept confirmation alert
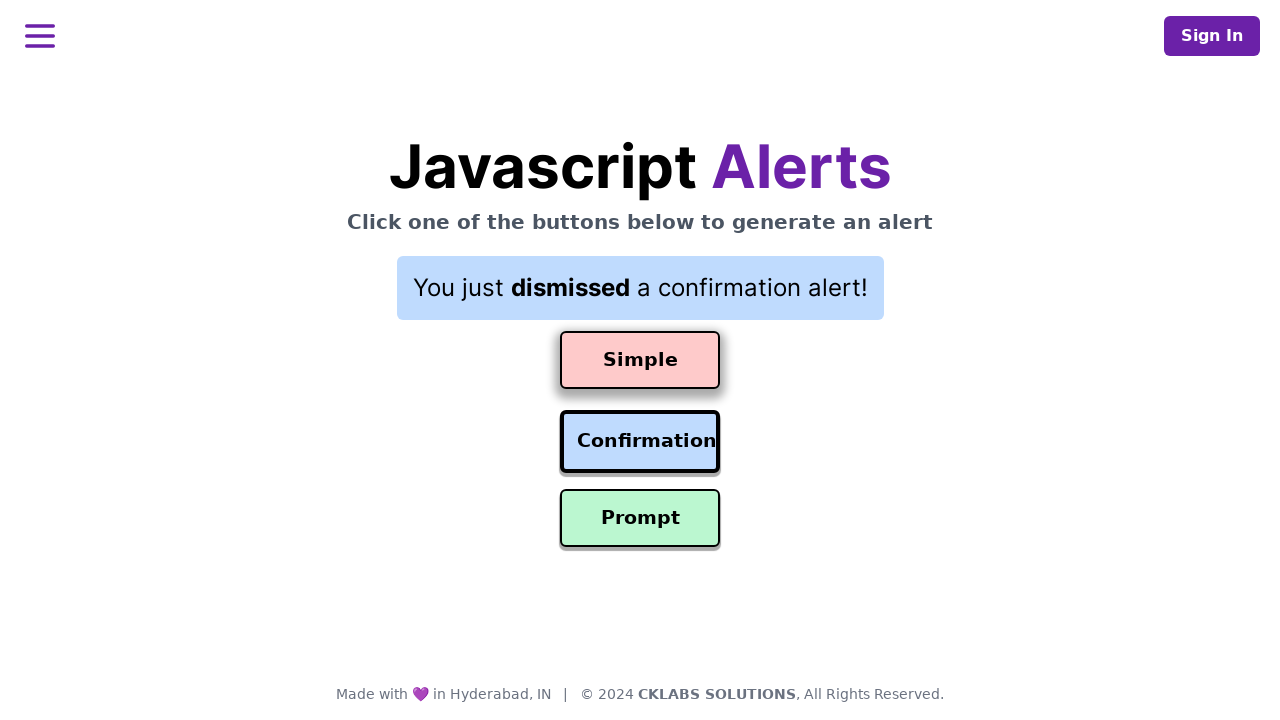

Waited for dialog handling completion
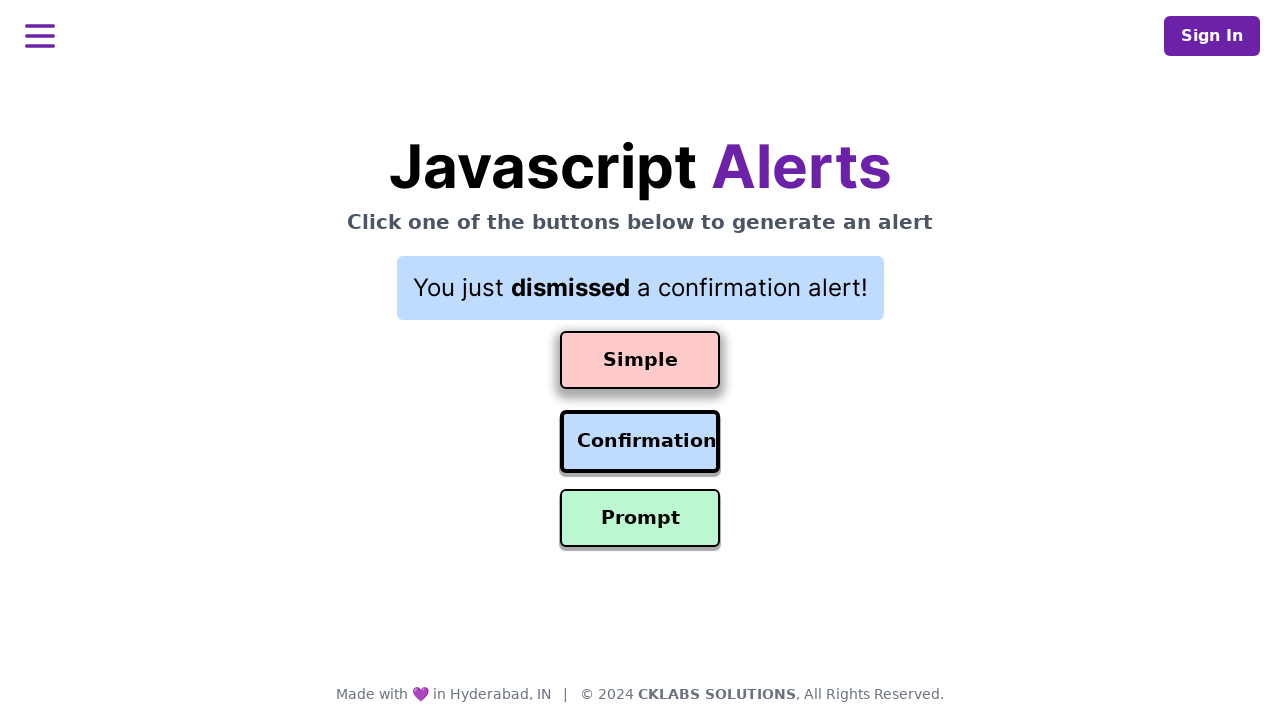

Retrieved result message after accepting alert: You just dismissed a confirmation alert!
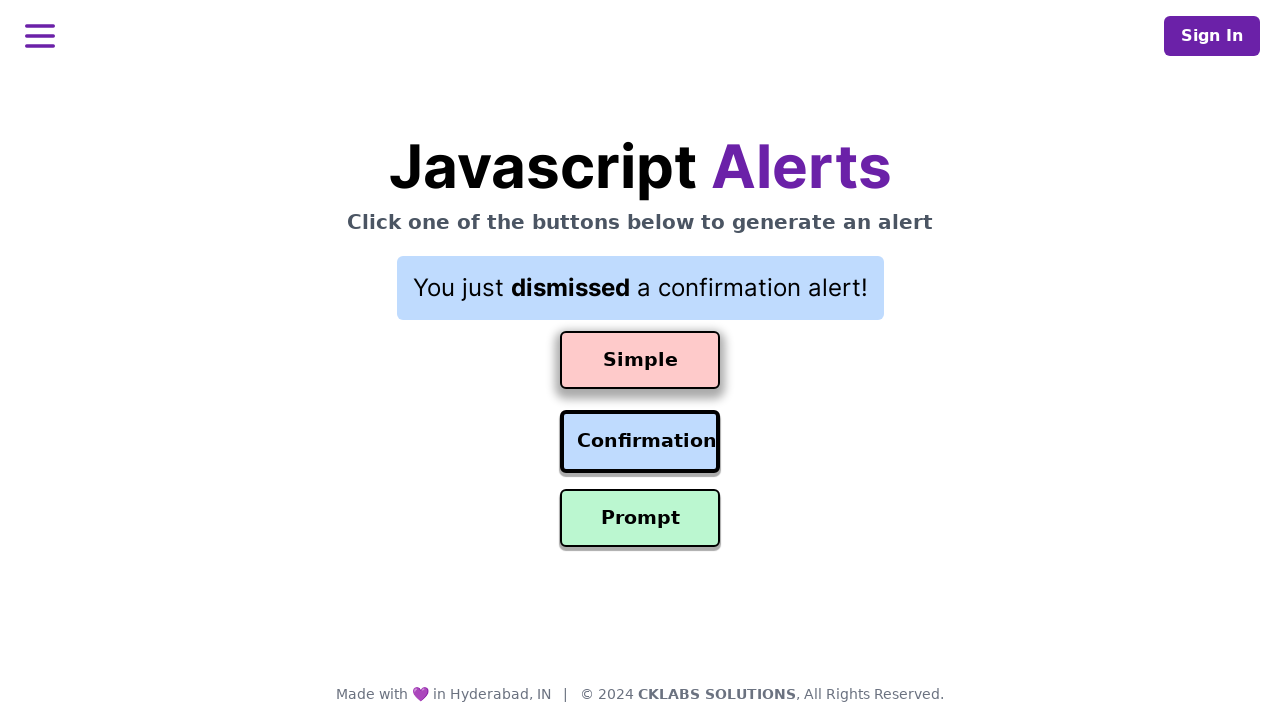

Clicked confirmation button again to trigger another alert at (640, 442) on #confirmation
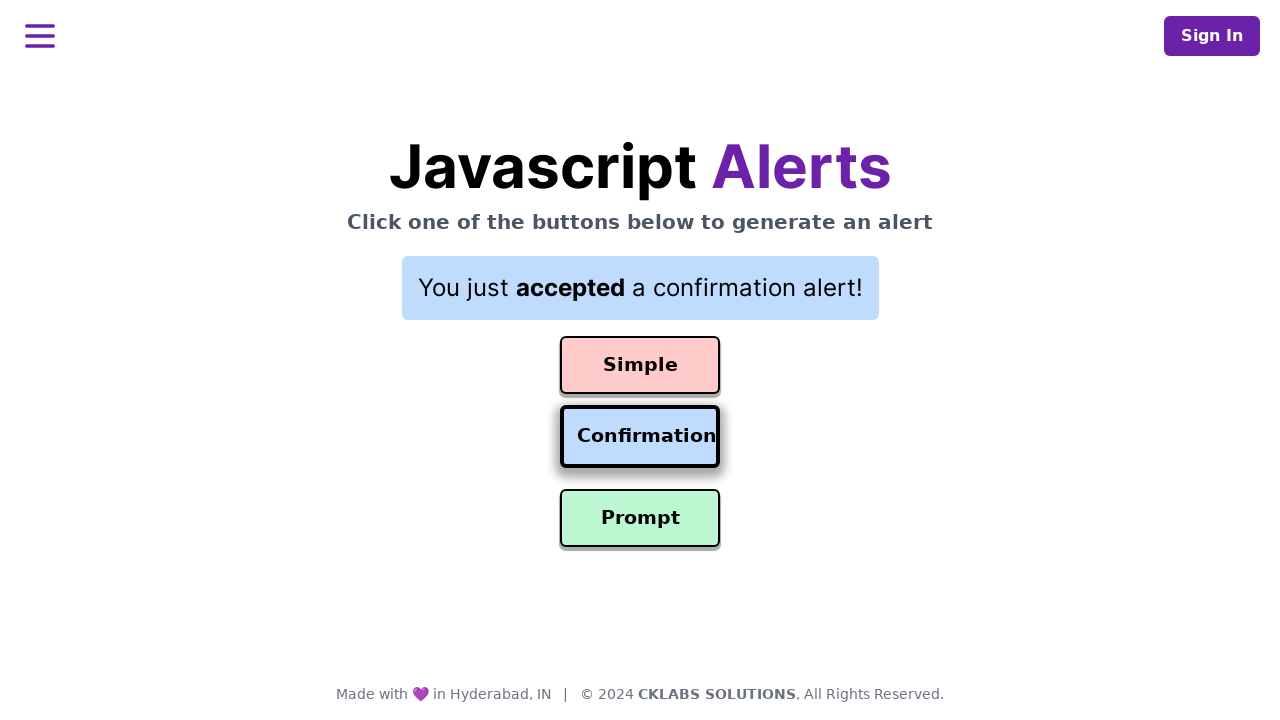

Set up dialog handler to dismiss confirmation alert
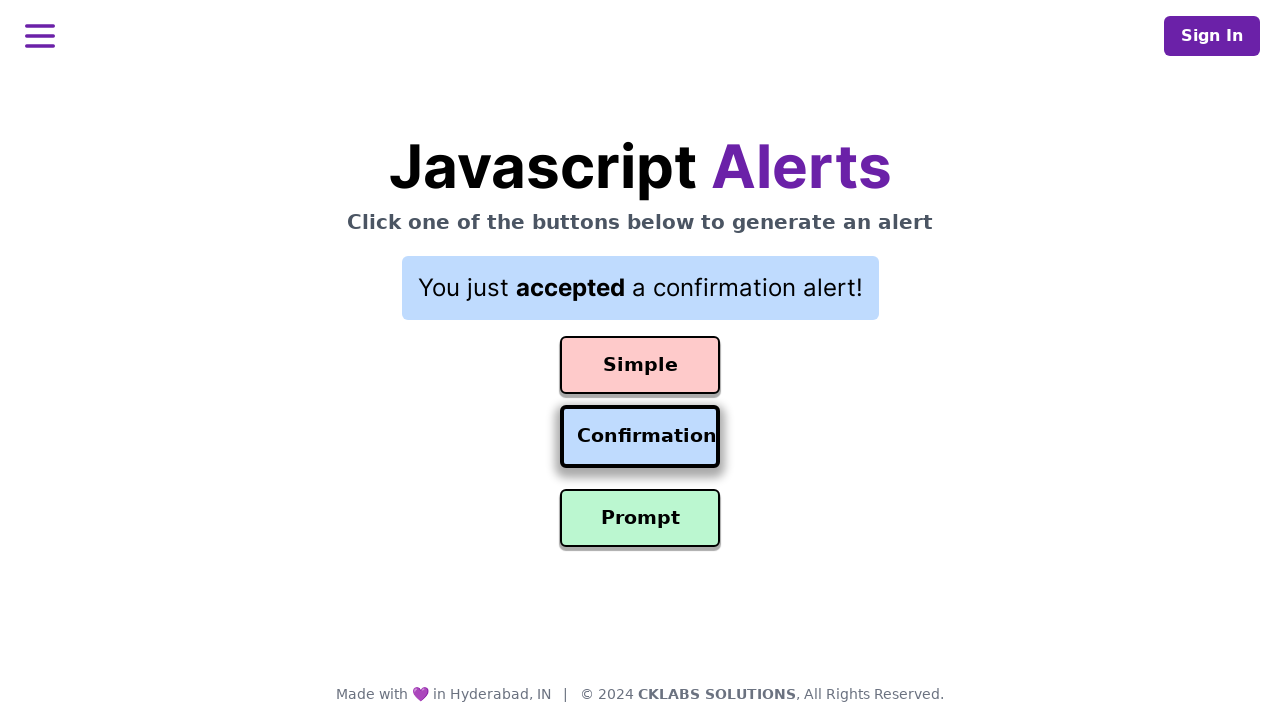

Waited for dialog handling completion
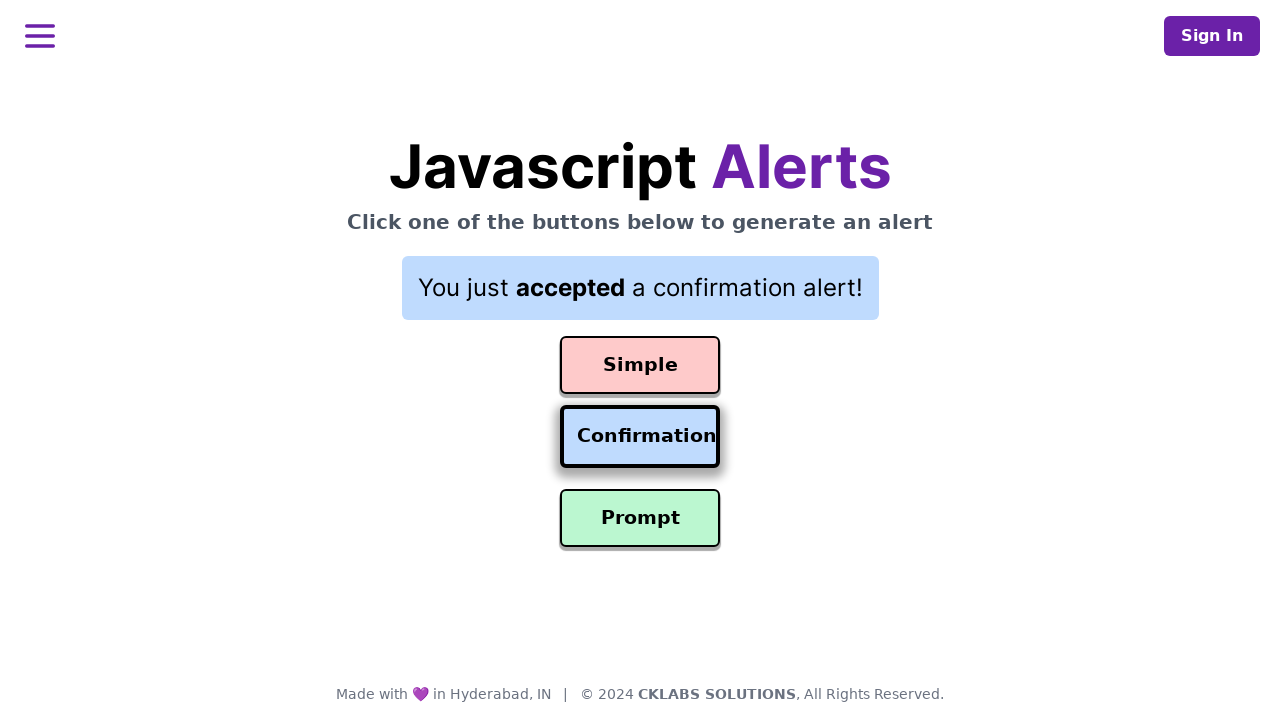

Retrieved result message after dismissing alert: You just accepted a confirmation alert!
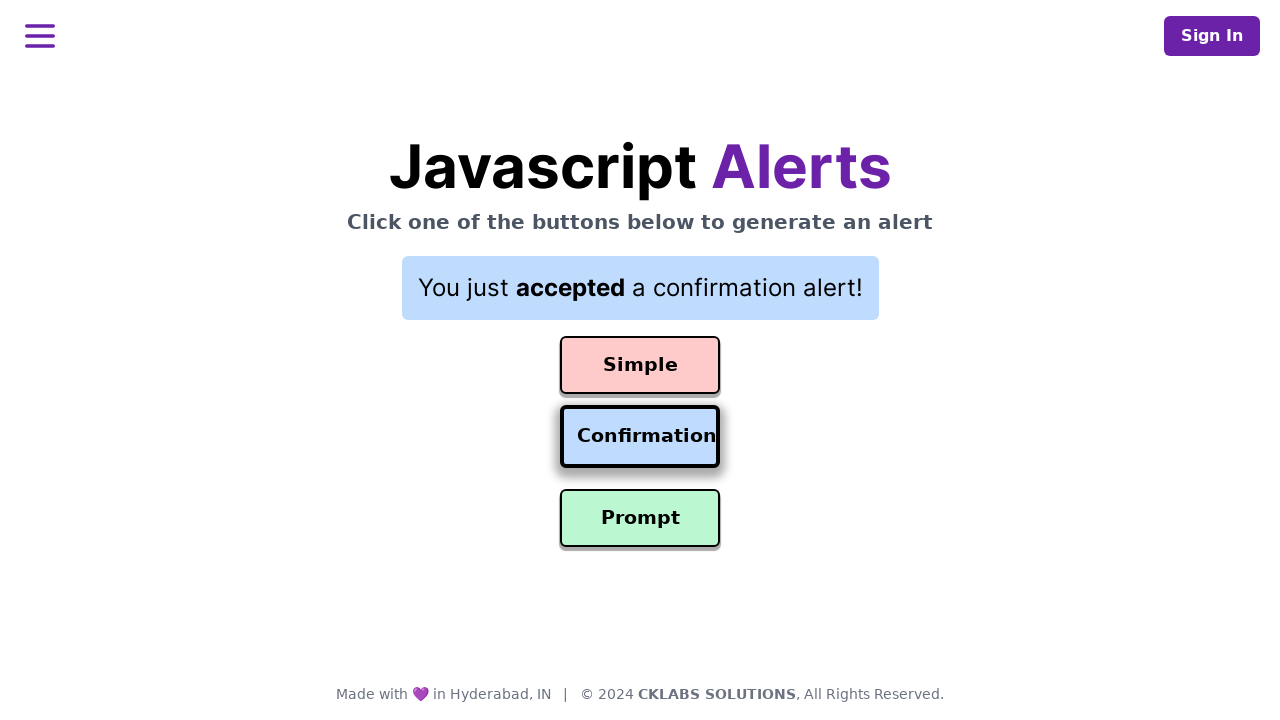

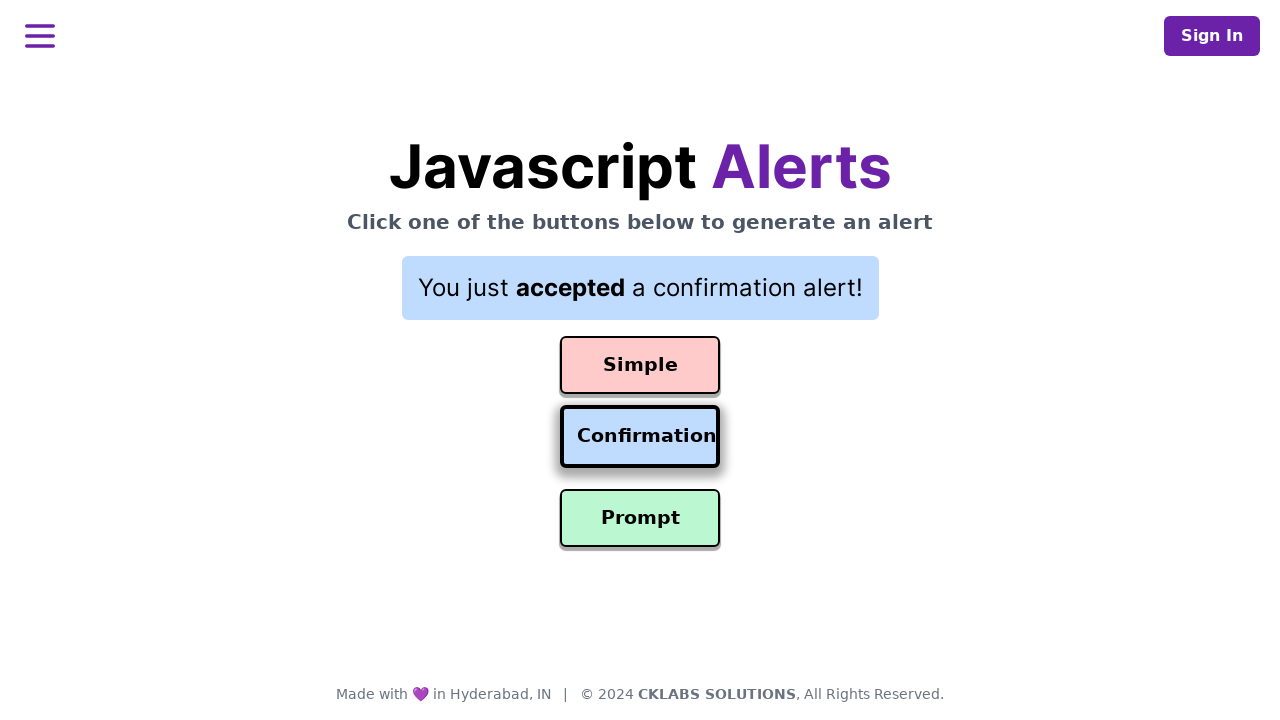